Tests the search functionality on Python.org by entering a search query and submitting it using the Enter key

Starting URL: https://www.python.org/

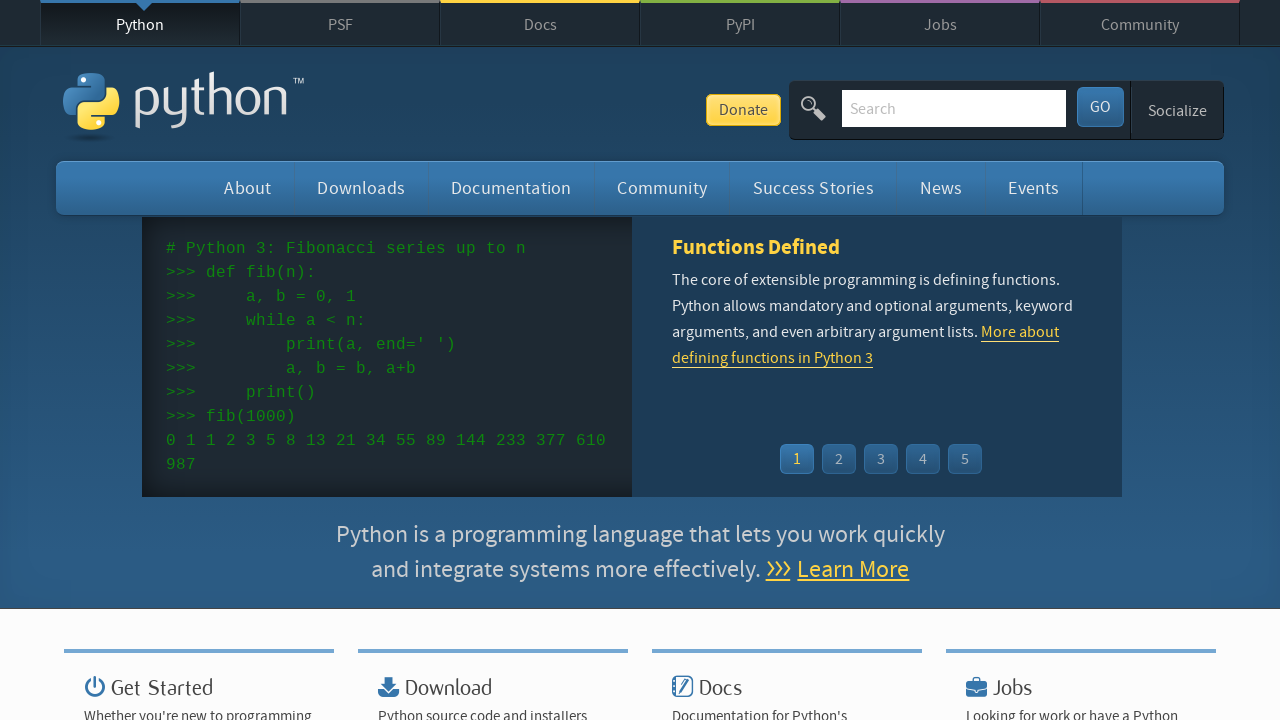

Filled search field with 'Python Assert Statement' on .search-field
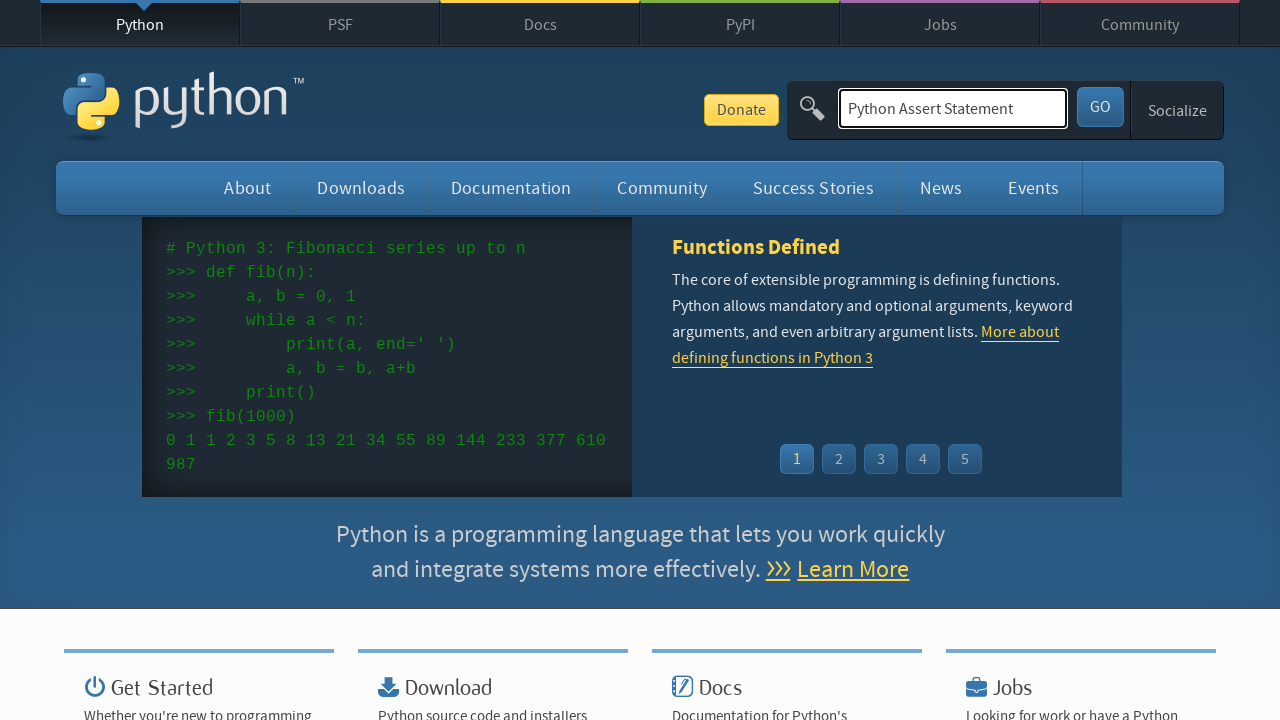

Pressed Enter to submit search query on .search-field
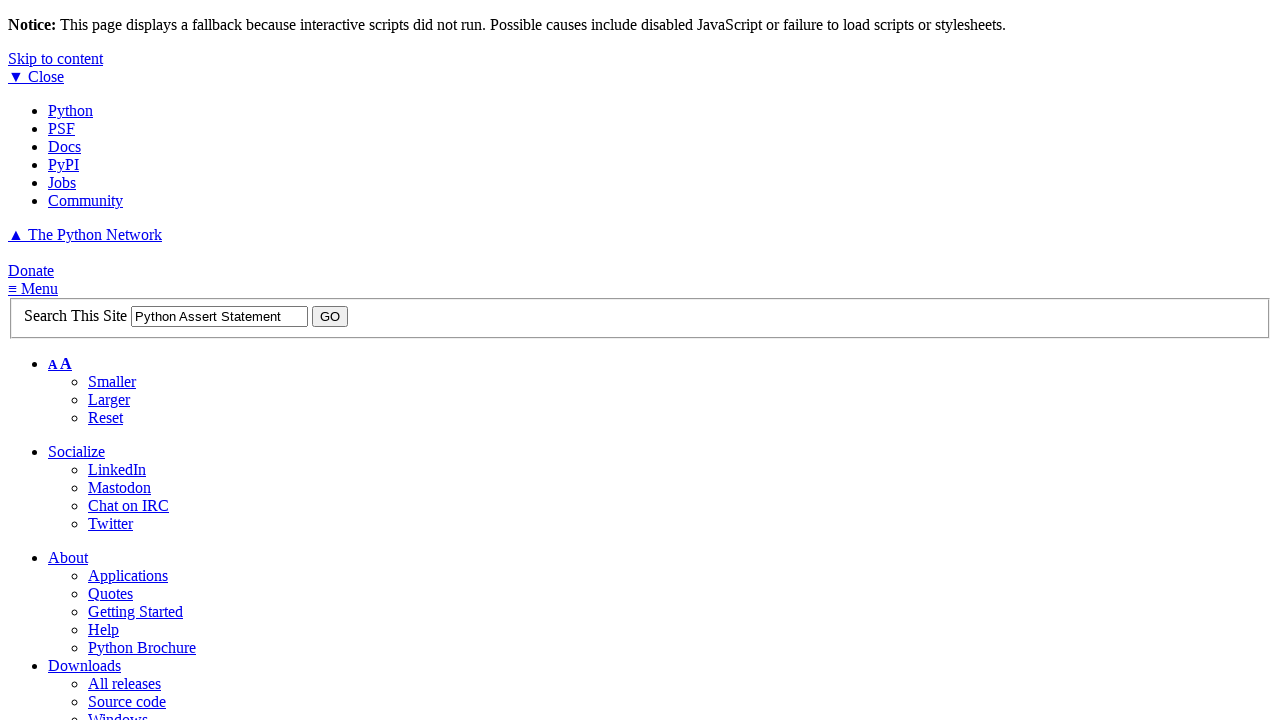

Search results page loaded and network idle
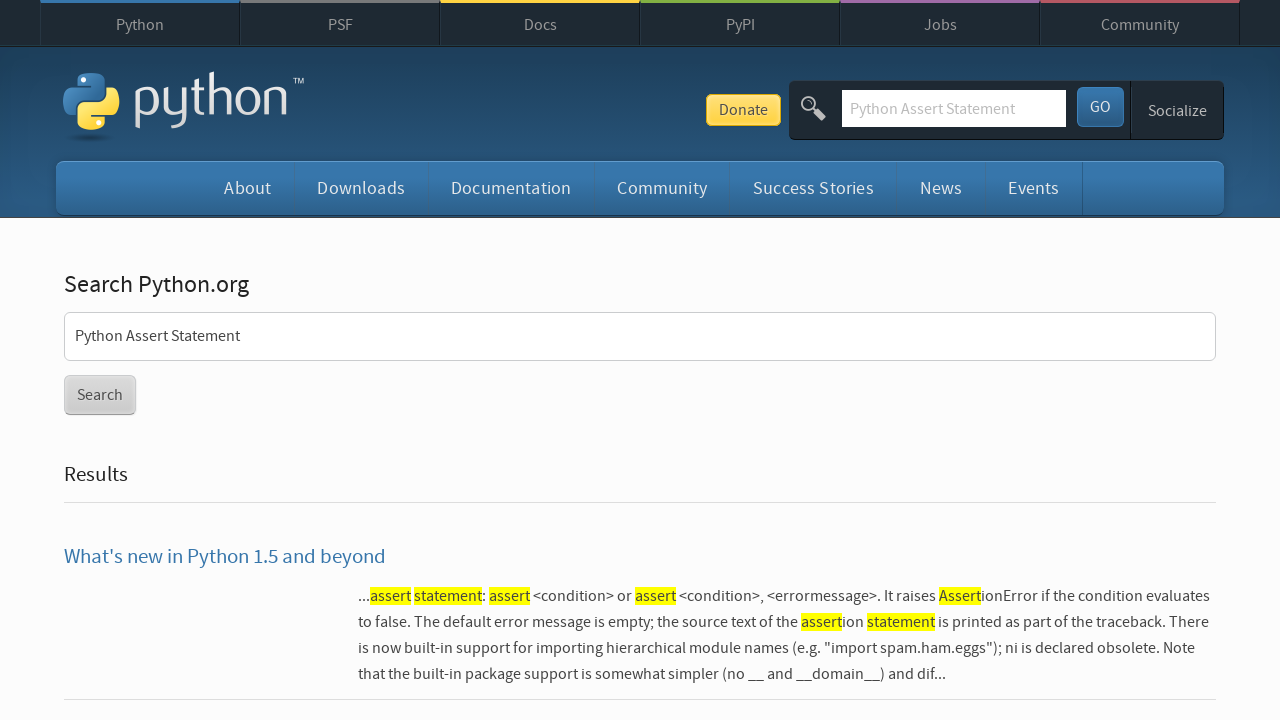

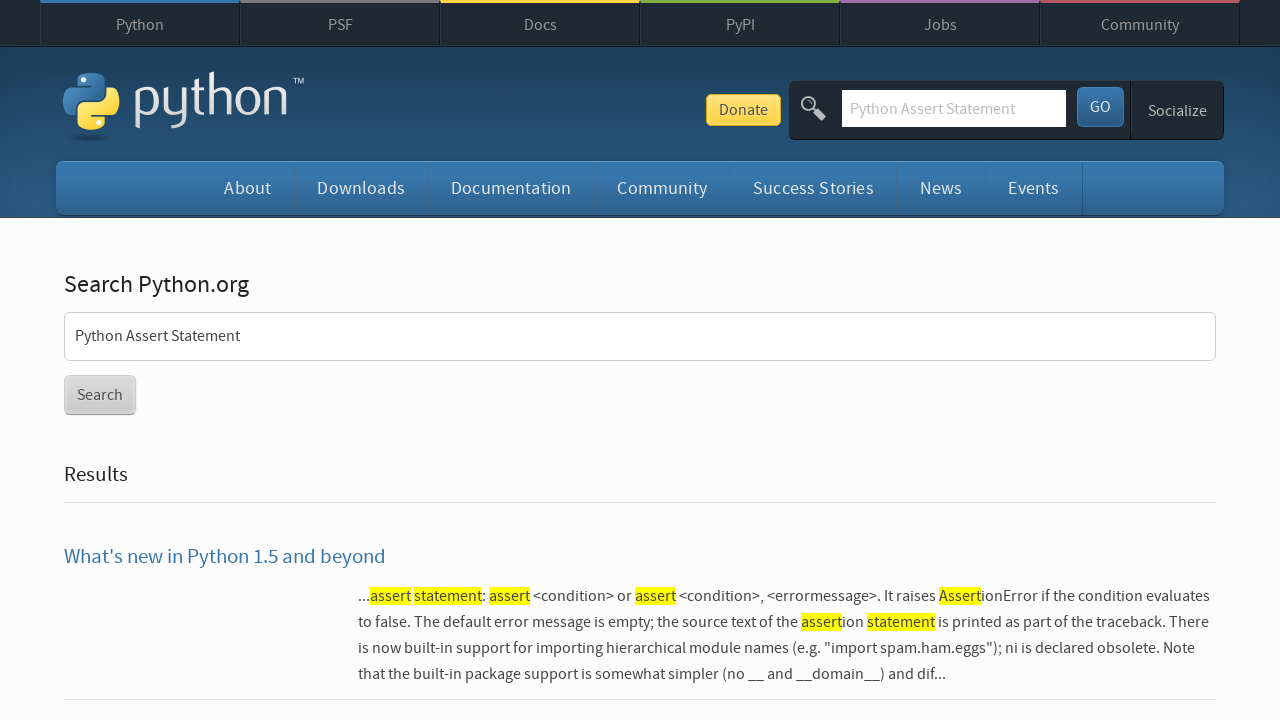